Tests that the main phase headings exist on the page by checking for specific section headers about ASP.NET topics.

Starting URL: https://frankdoylezw.github.io/CSharp_Learning/

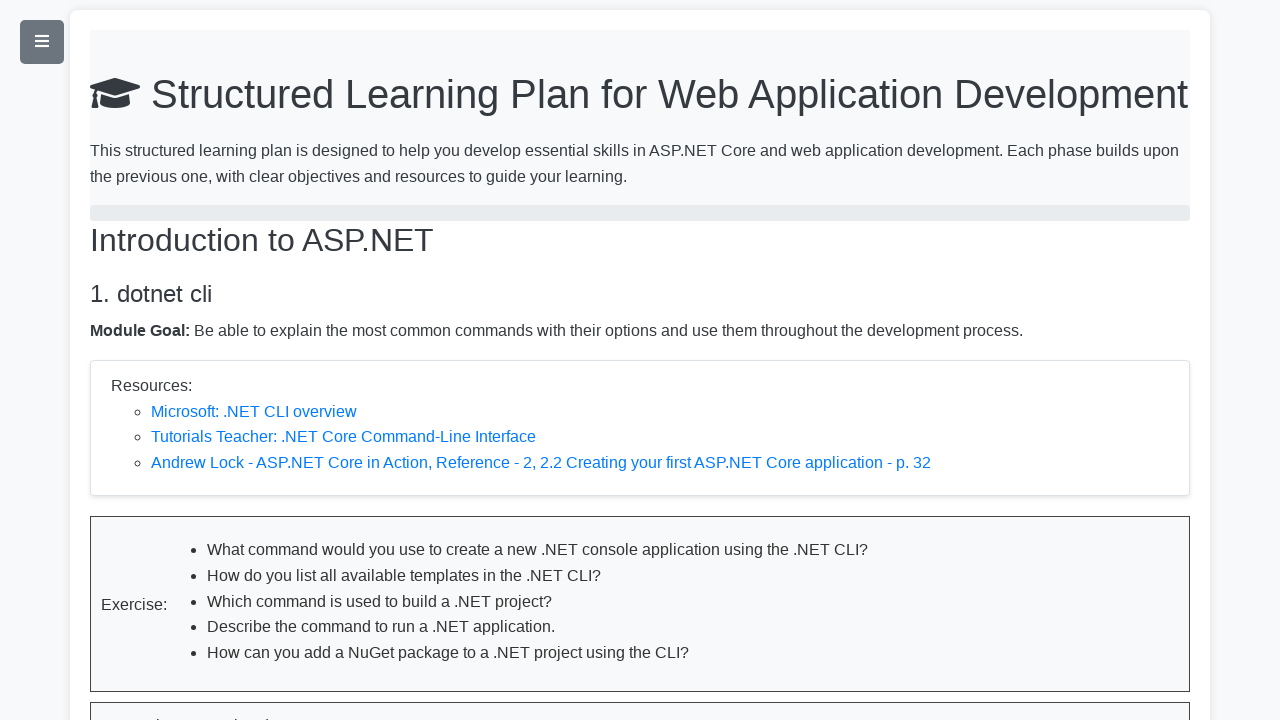

Navigated to C# Learning main page
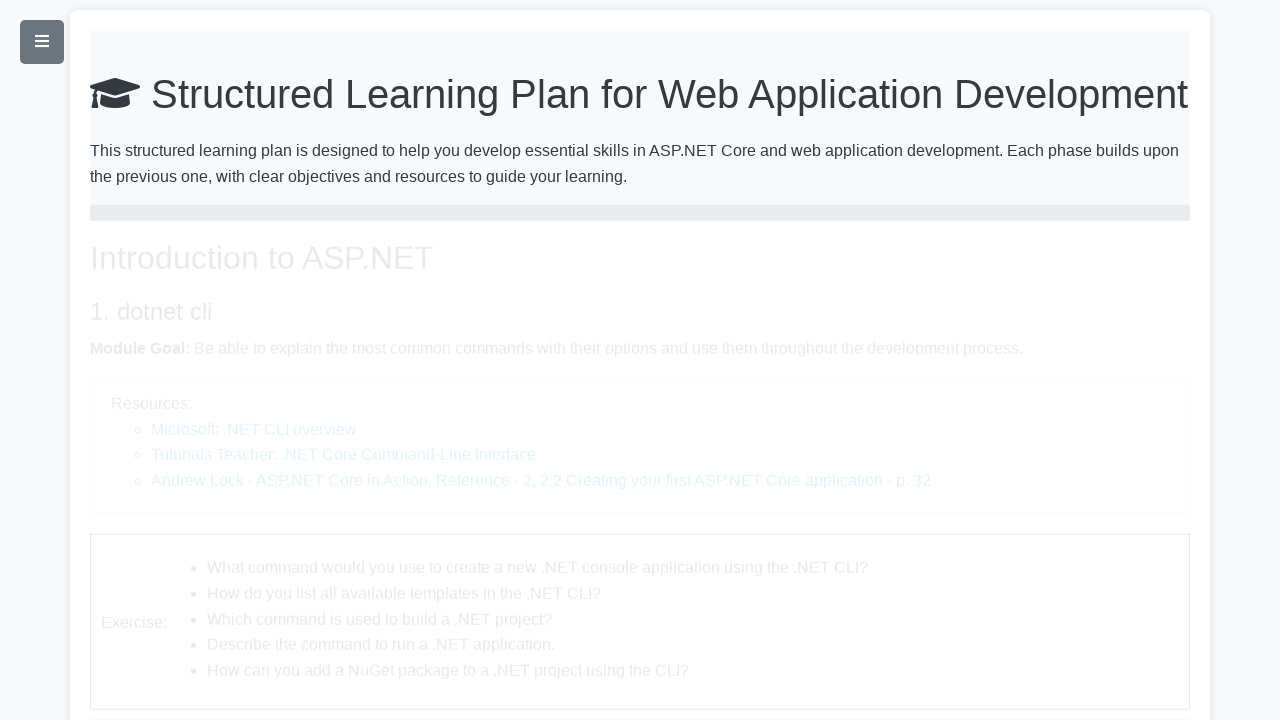

Located first phase section heading
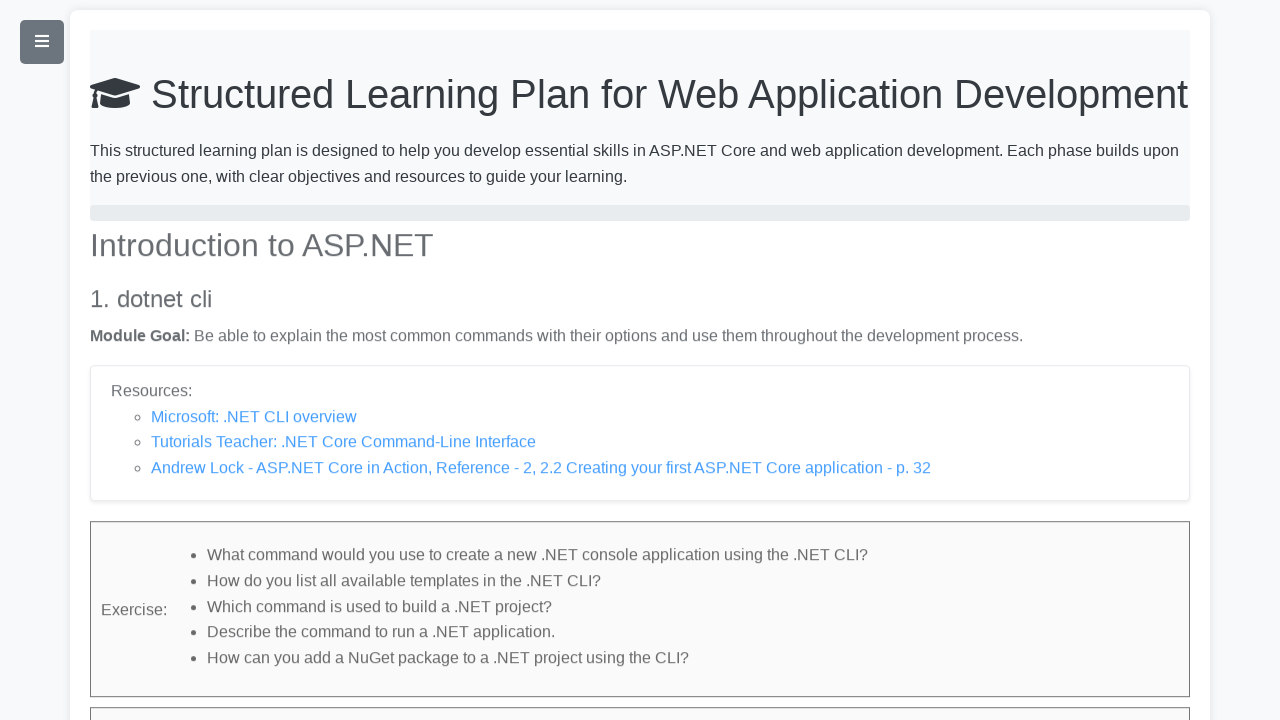

Verified first heading contains 'Introduction to ASP.NET'
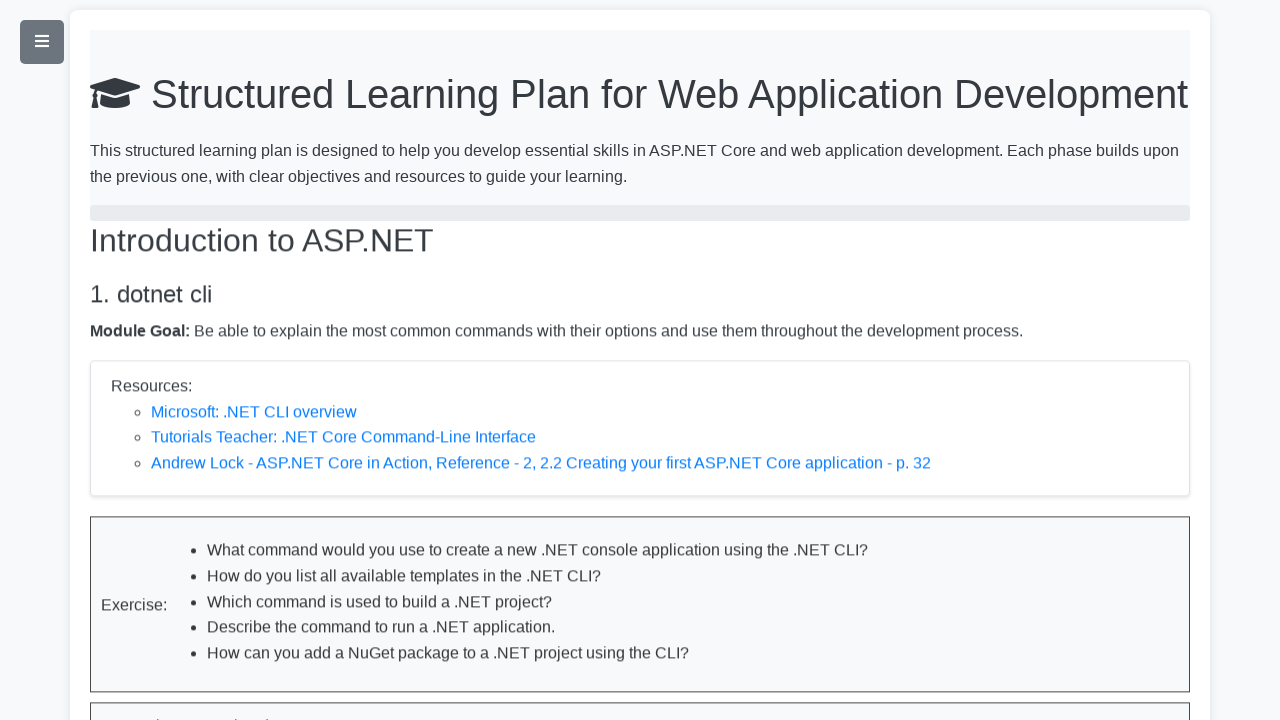

Located second phase section heading
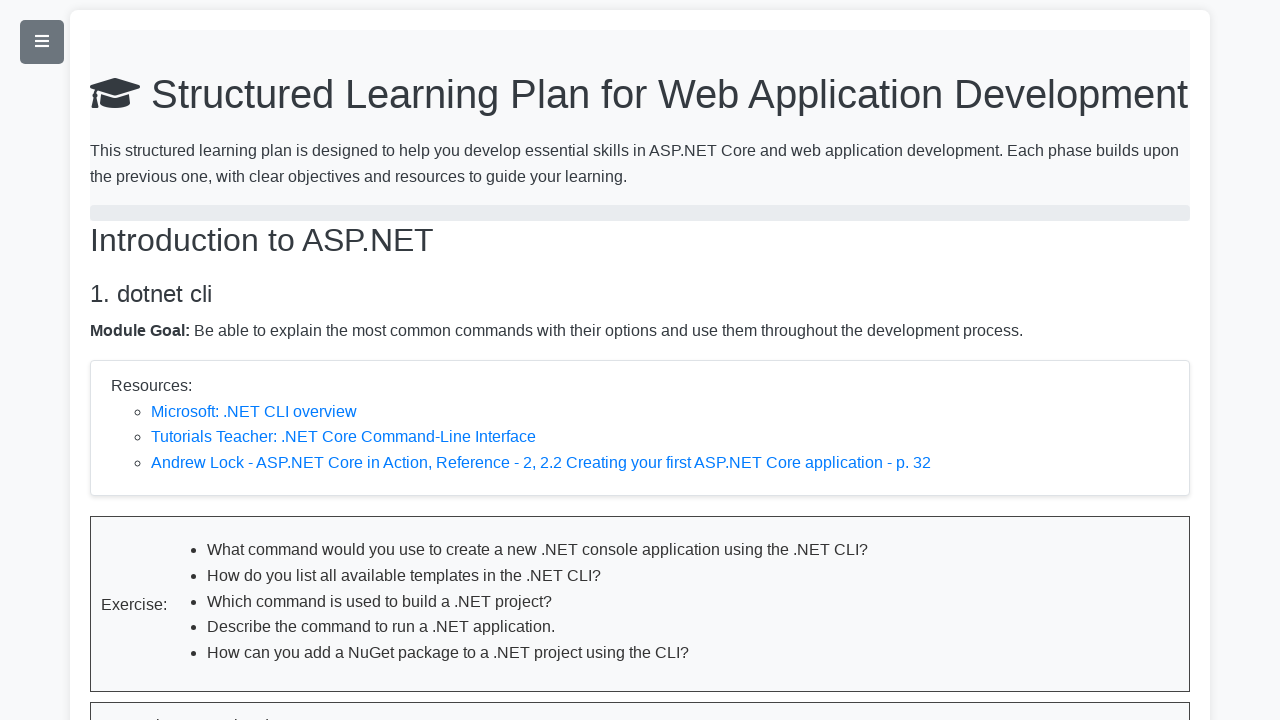

Verified second heading contains 'Creating APIs with ASP.NET Core'
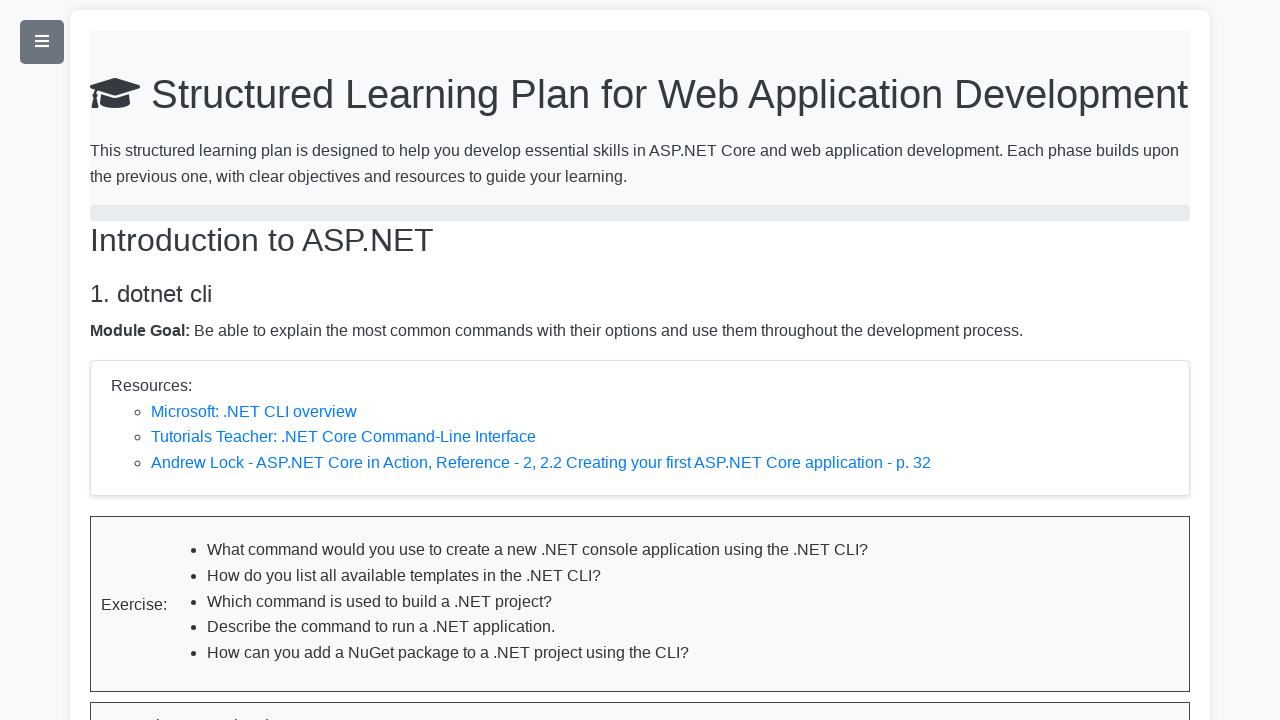

Located third phase section heading
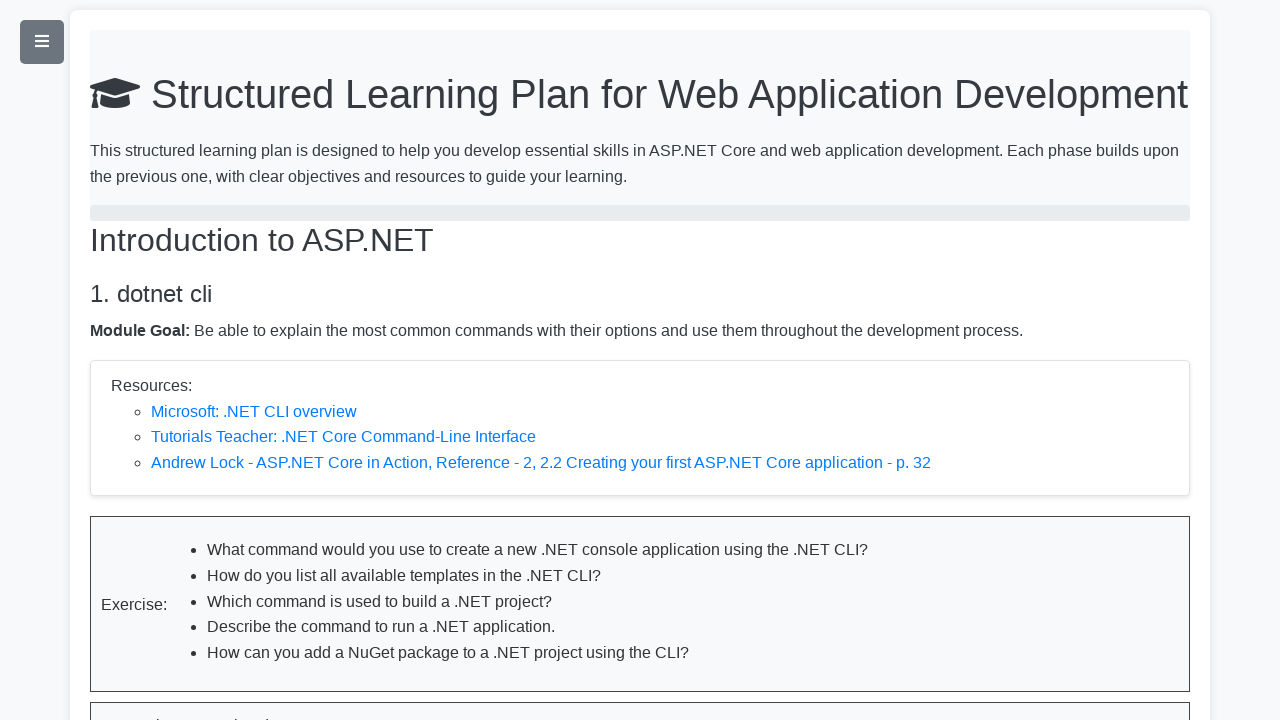

Verified third heading contains 'The Model-View-Controller Design Pattern'
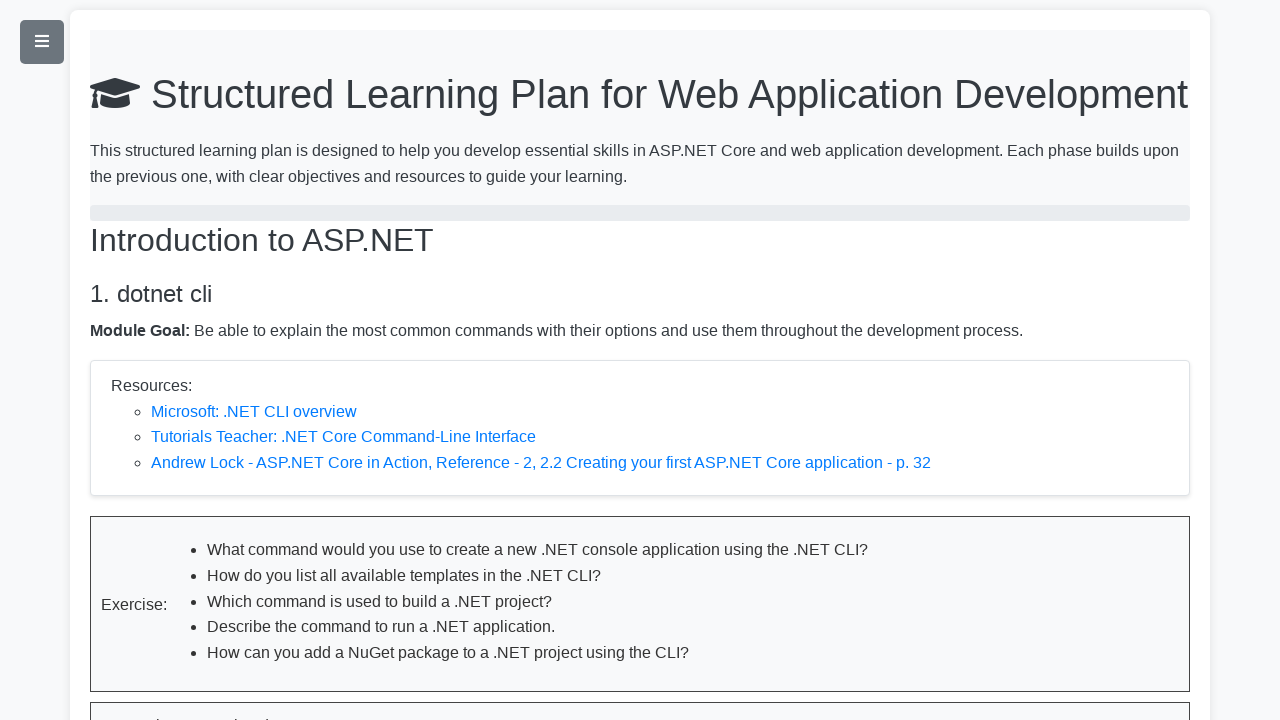

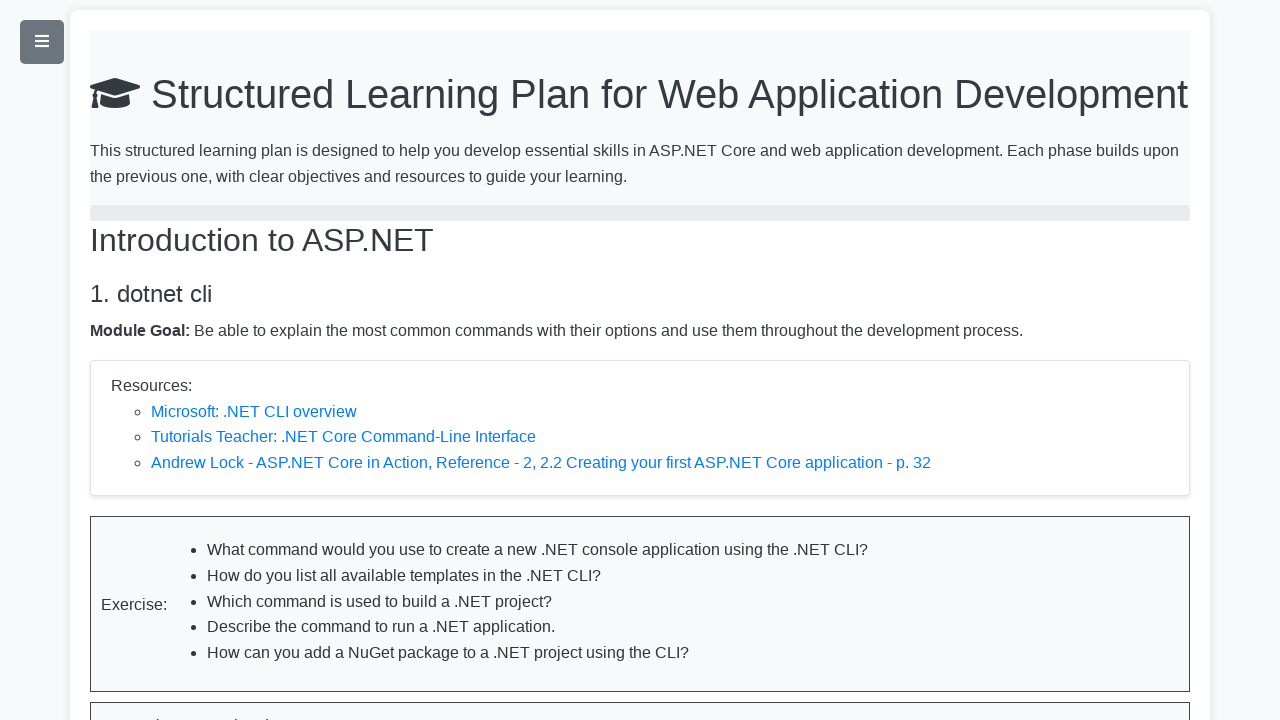